Tests file download functionality by navigating to a download page and clicking on a file link to initiate a download.

Starting URL: https://the-internet.herokuapp.com/download

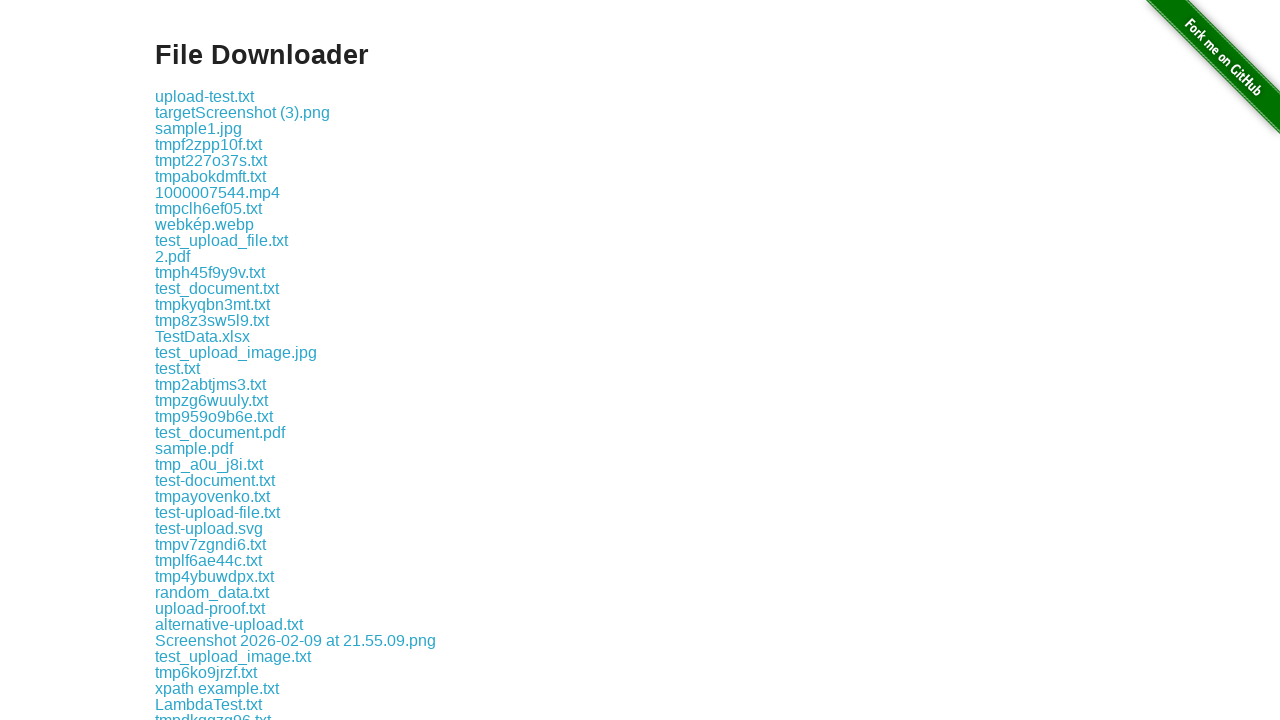

Clicked on some-file.txt download link at (198, 360) on xpath=//a[text()='some-file.txt']
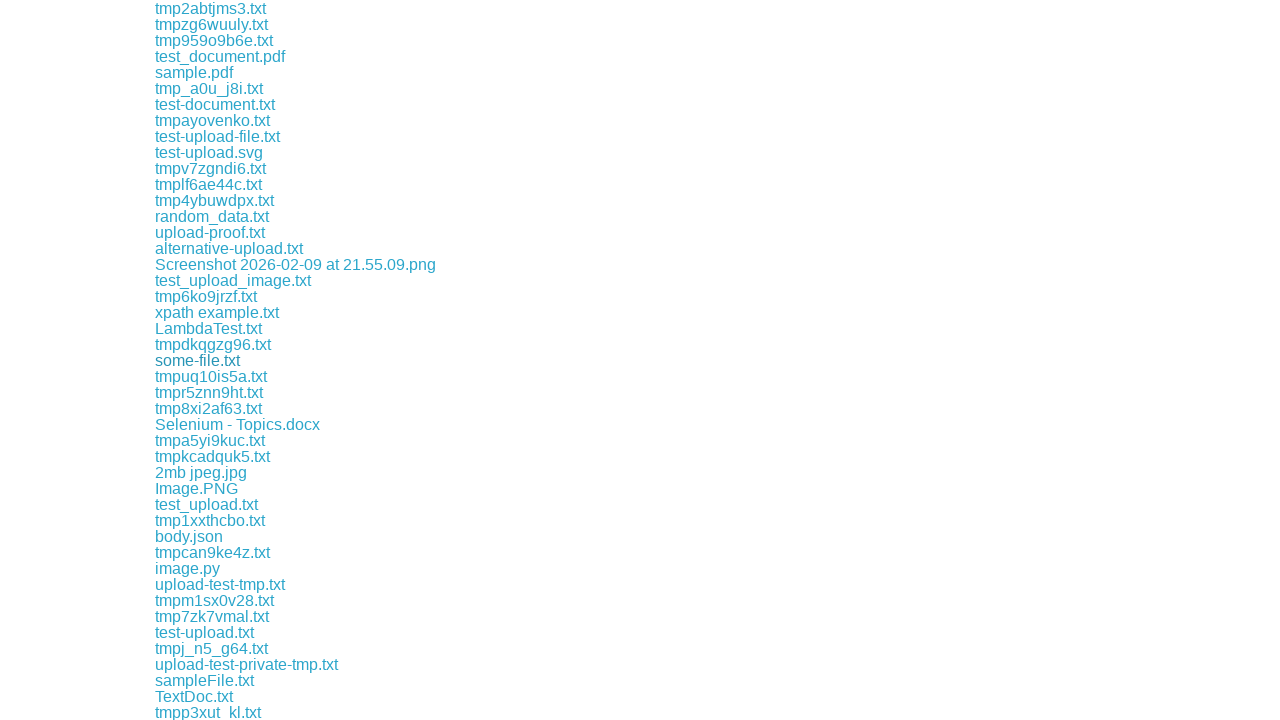

Waited 2 seconds for download to initiate
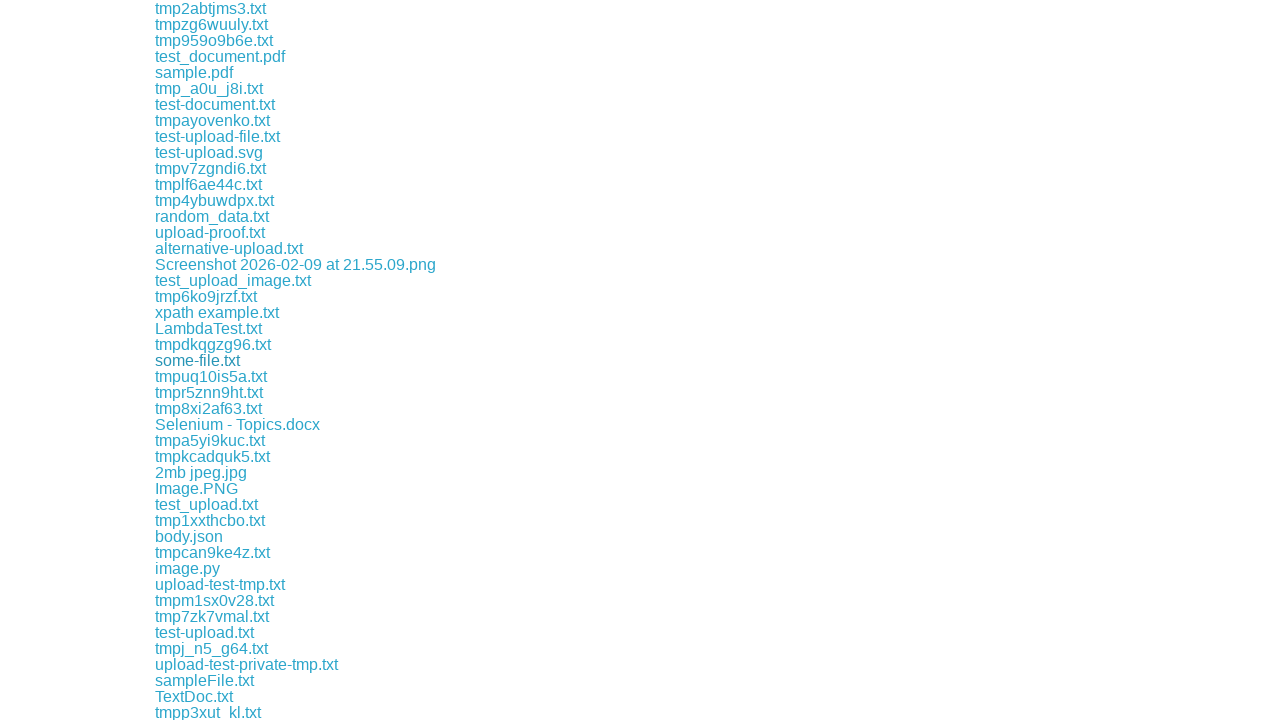

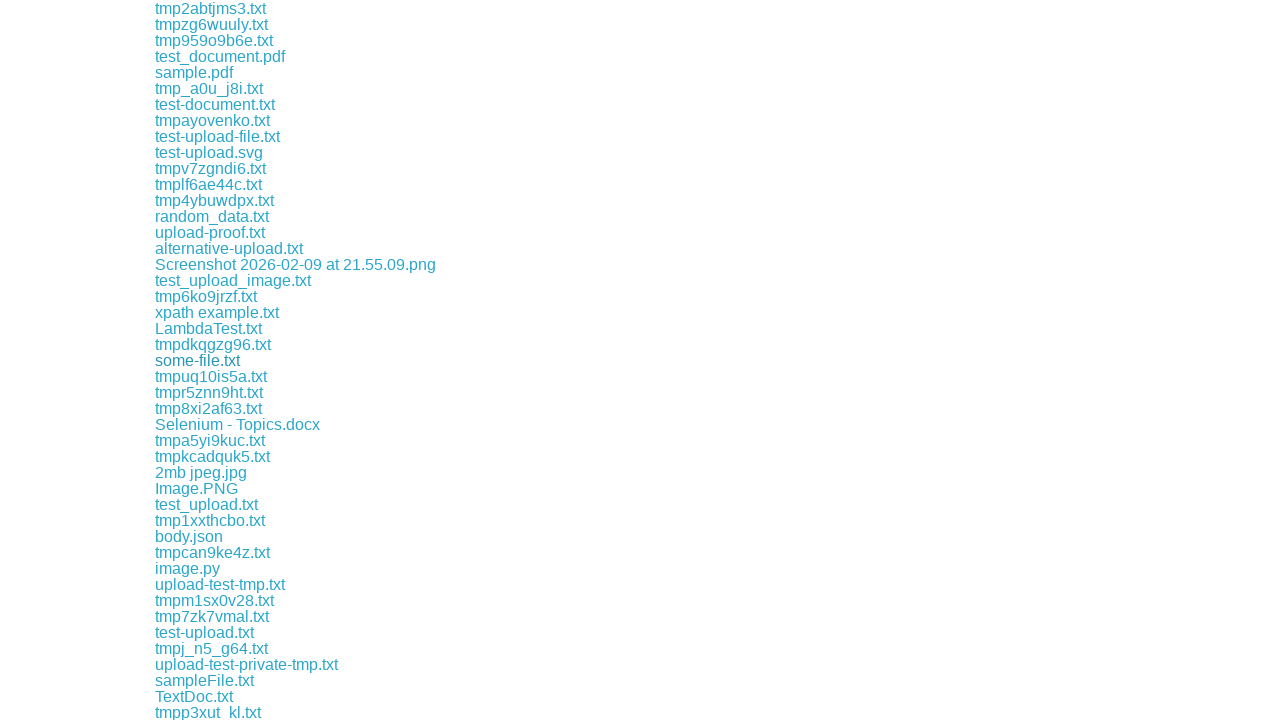